Tests password input field by entering a password value

Starting URL: https://bonigarcia.dev/selenium-webdriver-java/web-form.html

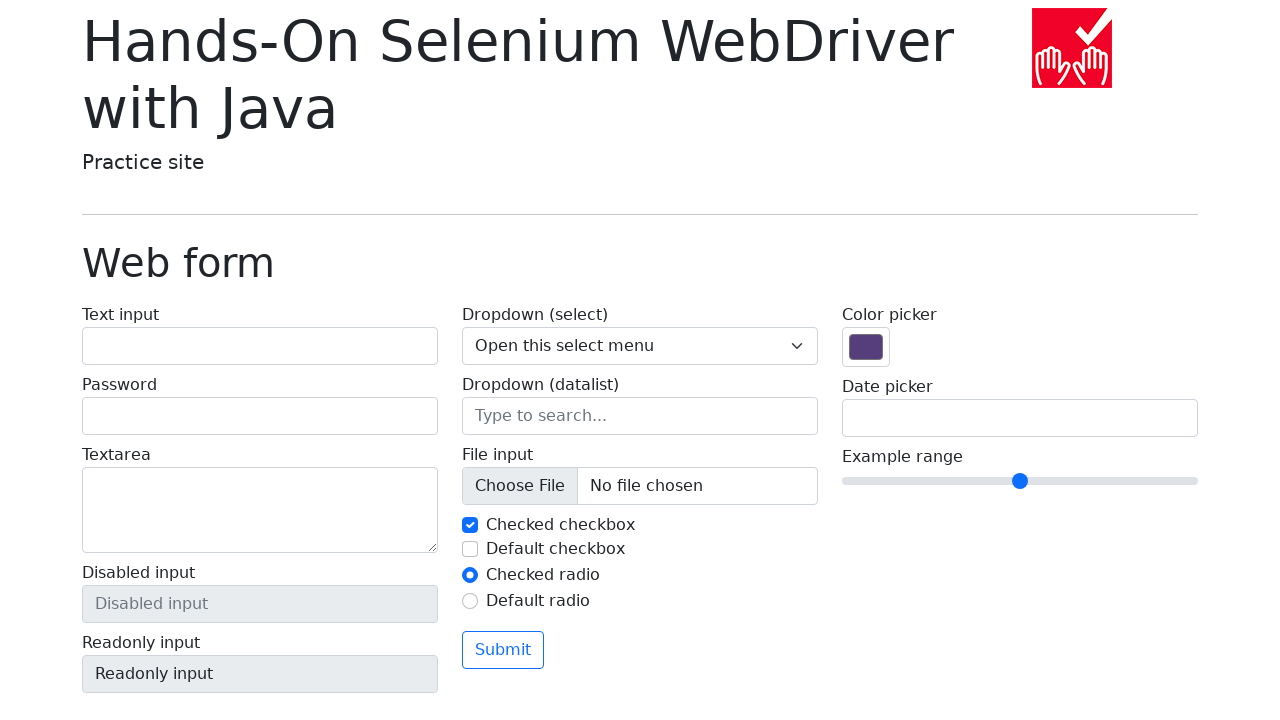

Filled password input field with '12345' on input[name='my-password']
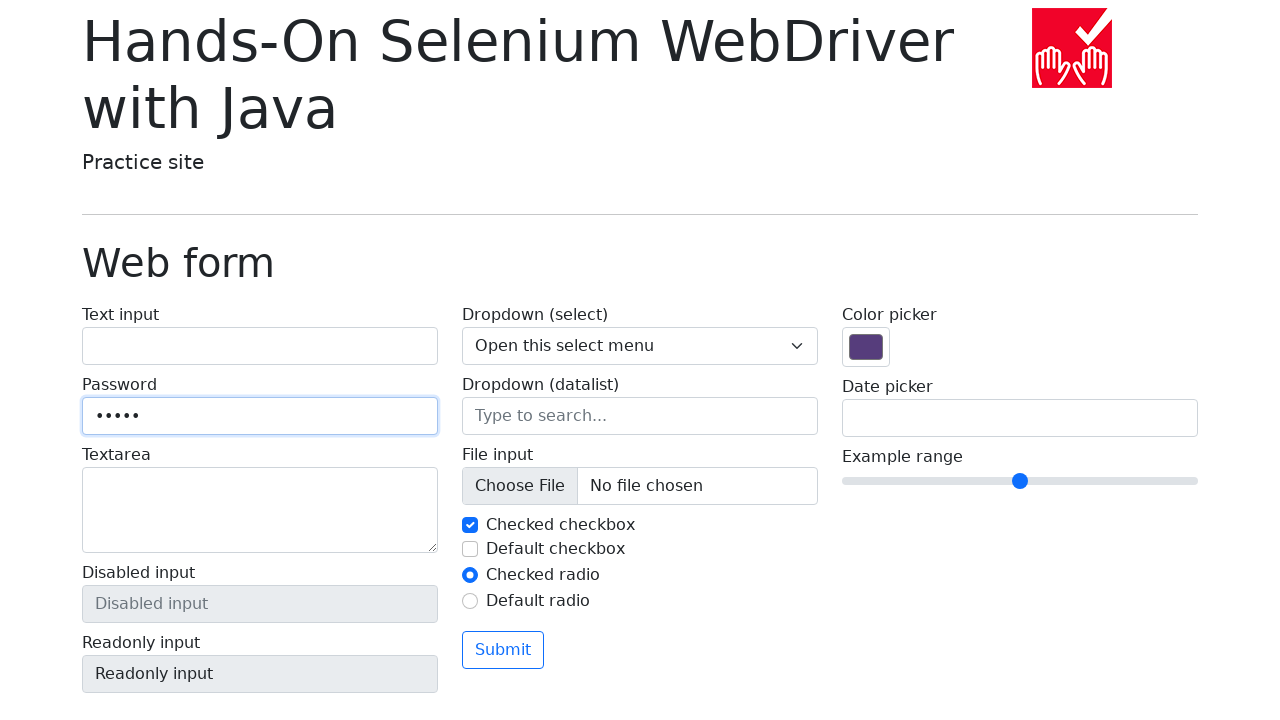

Verified password input value is '12345'
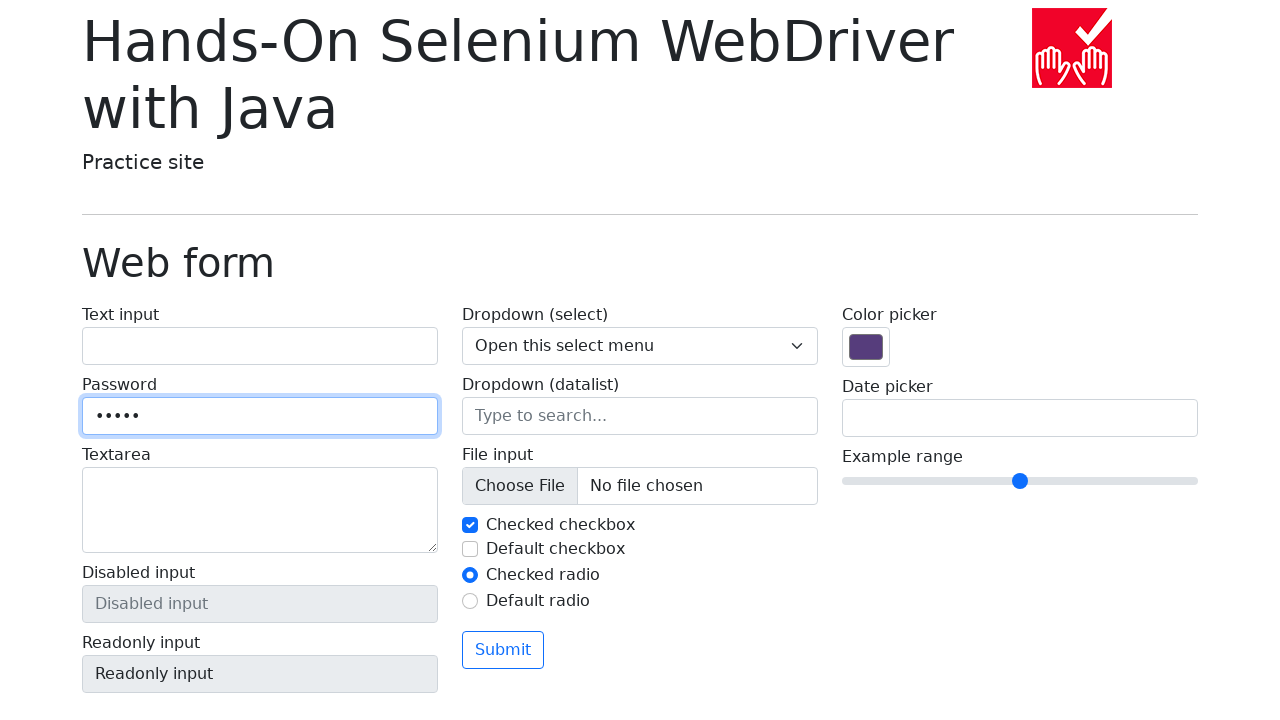

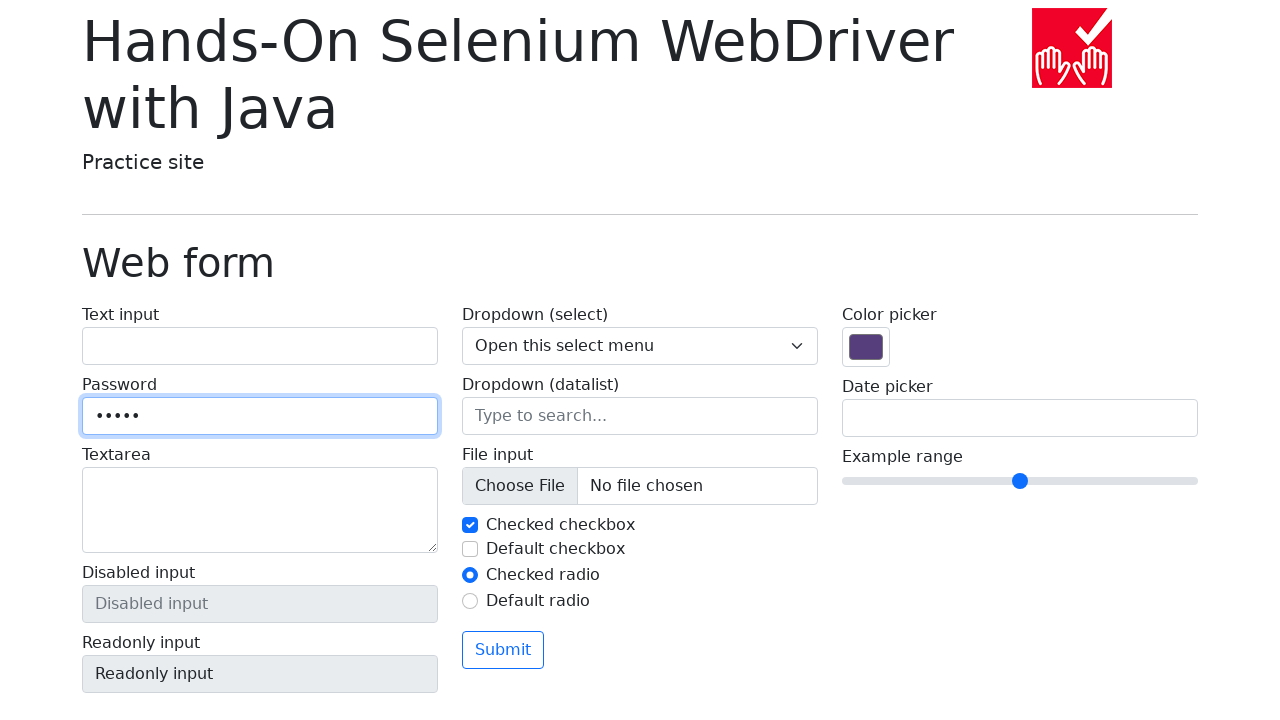